Tests drag and drop functionality on jQuery UI demo page by dragging an element and dropping it onto a target droppable area within an iframe

Starting URL: https://jqueryui.com/droppable/

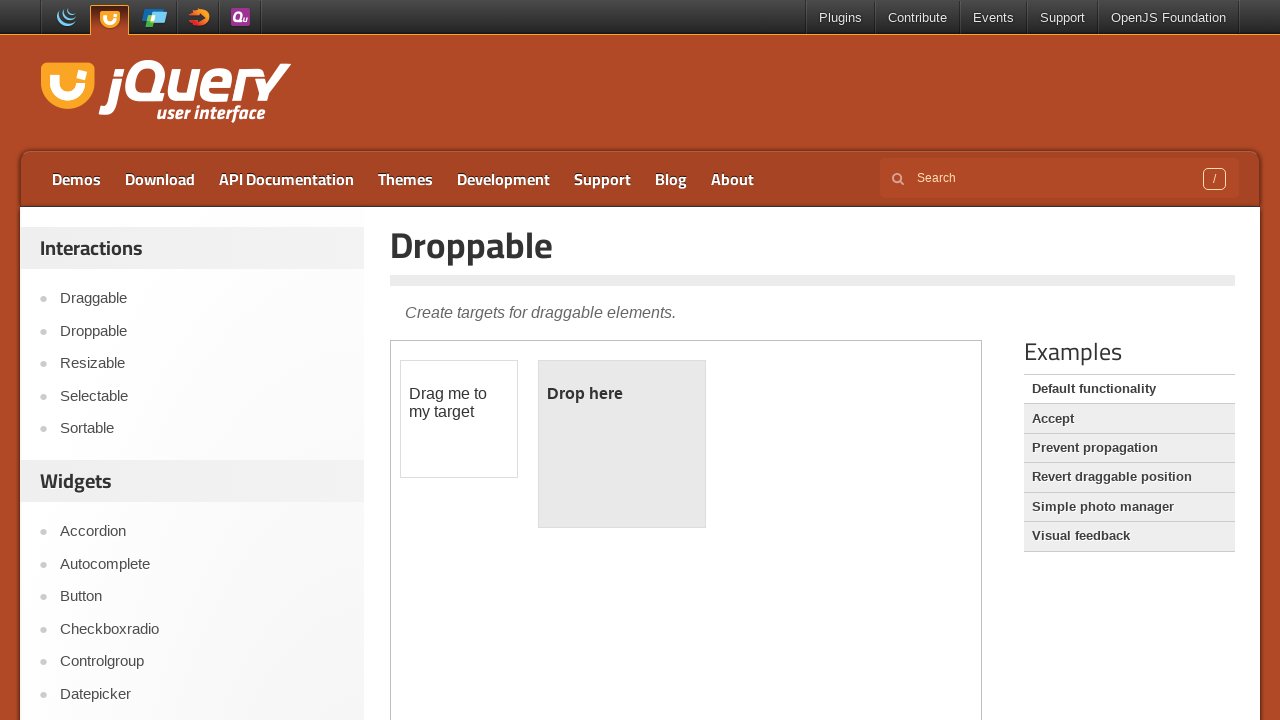

Located the demo iframe for drag and drop test
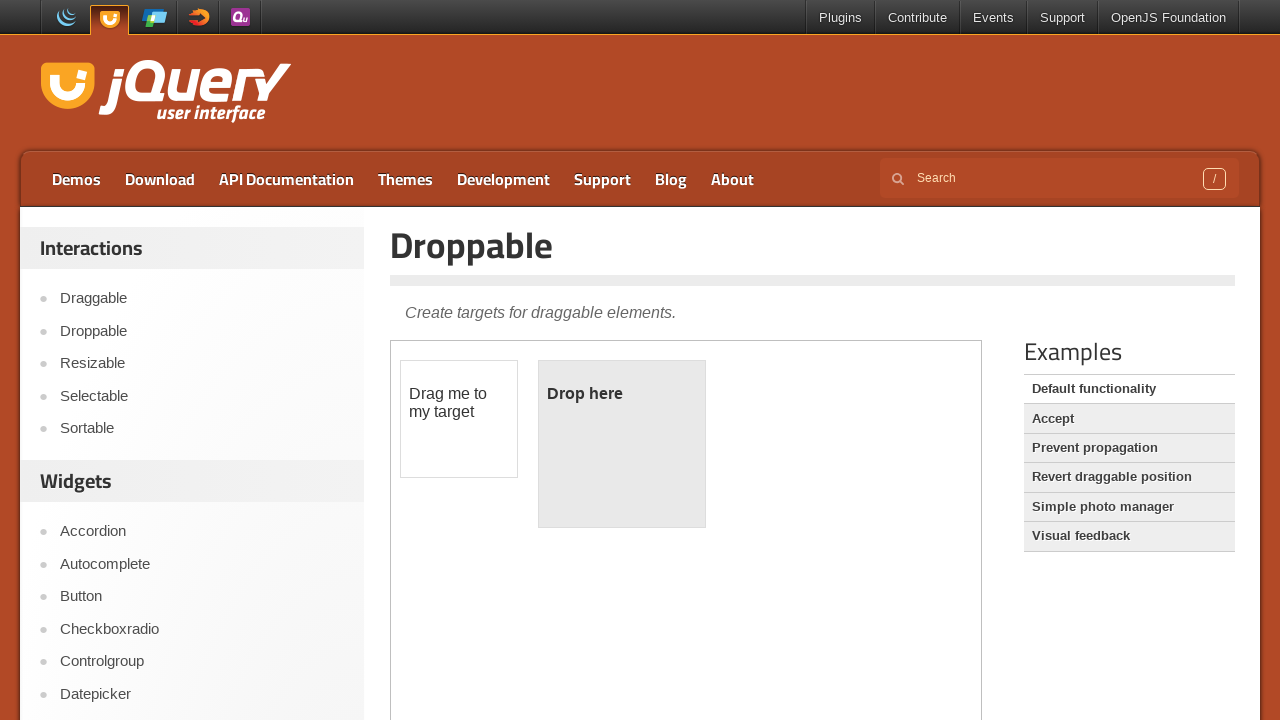

Located the draggable element within iframe
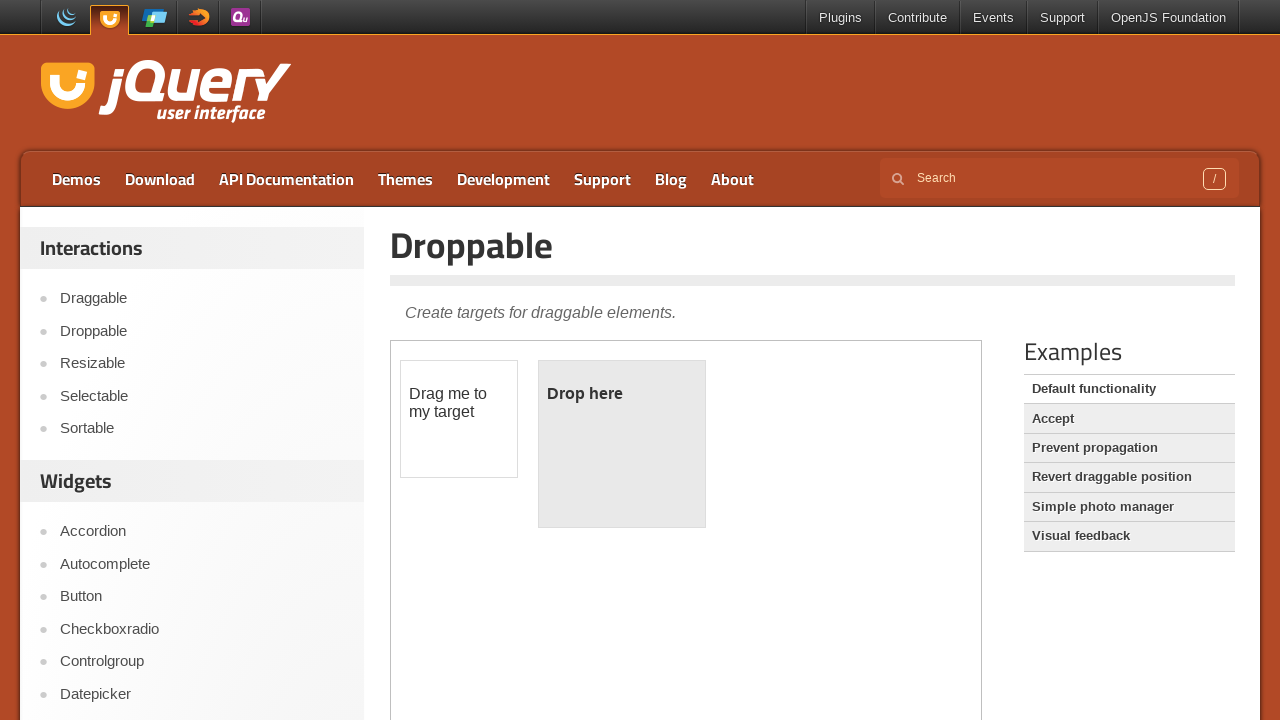

Located the droppable target element within iframe
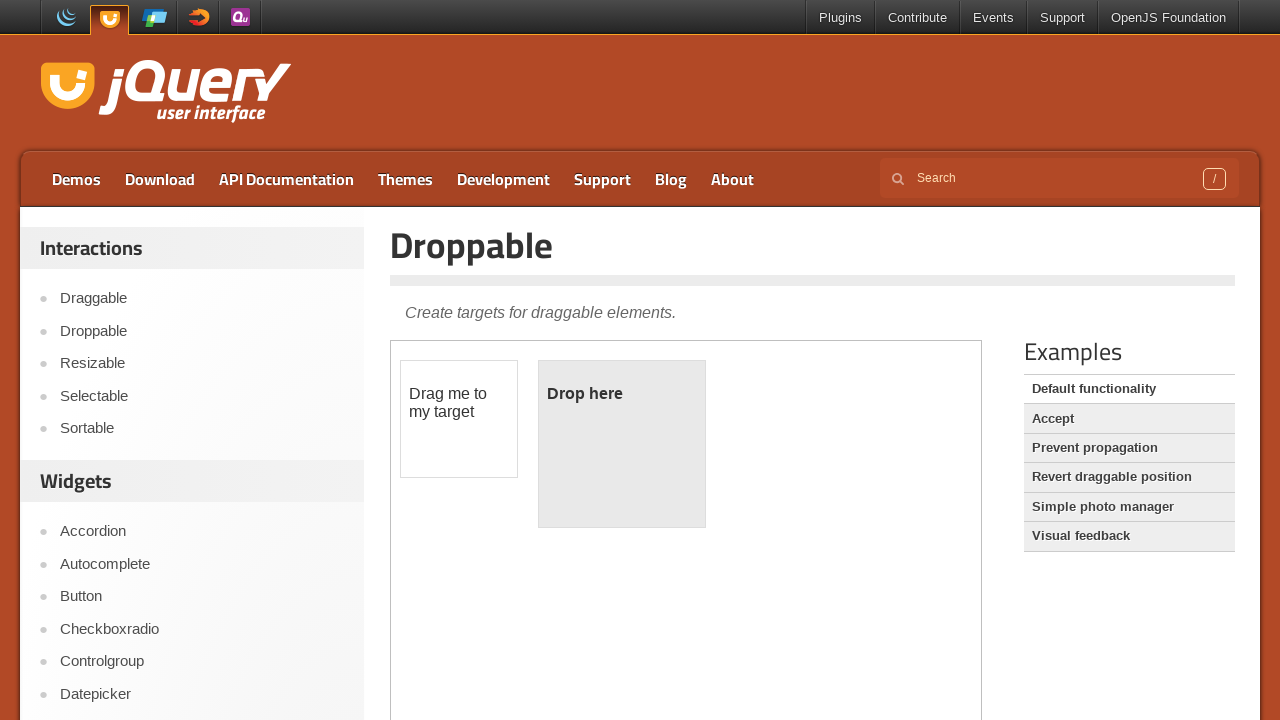

Dragged the draggable element and dropped it onto the droppable area at (622, 444)
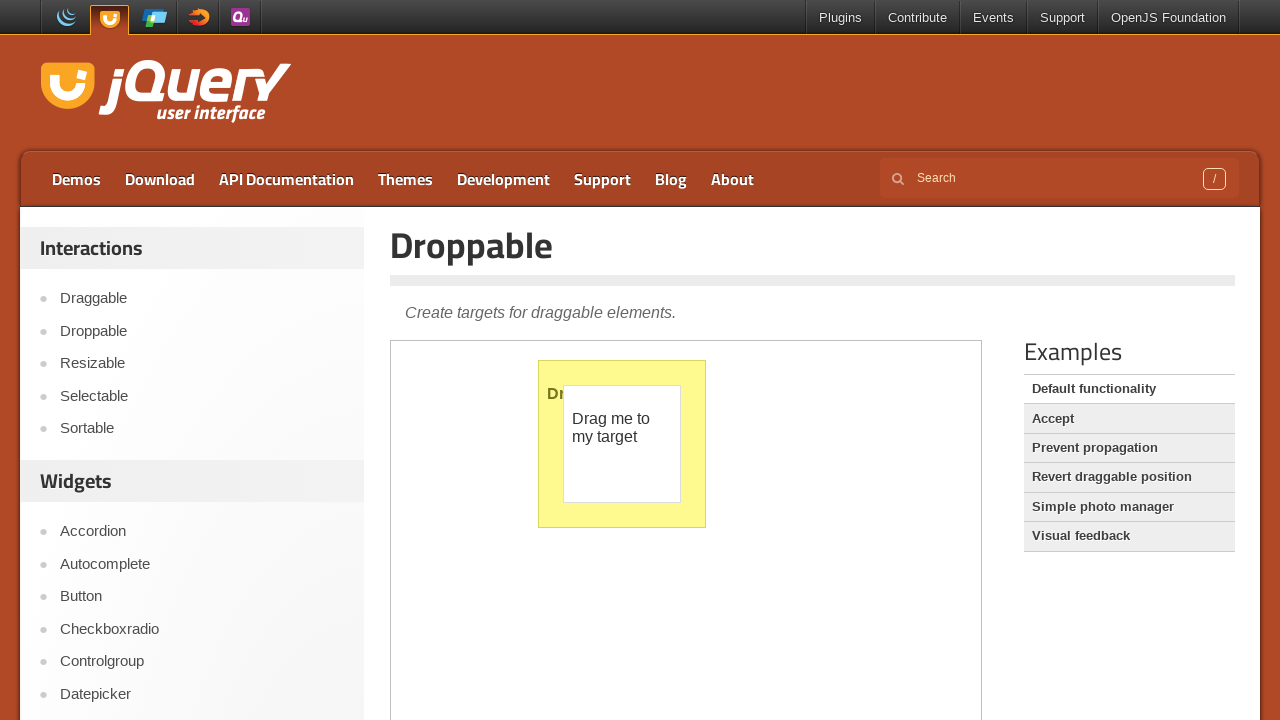

Verified that the droppable element now displays 'Dropped!' text, confirming successful drop
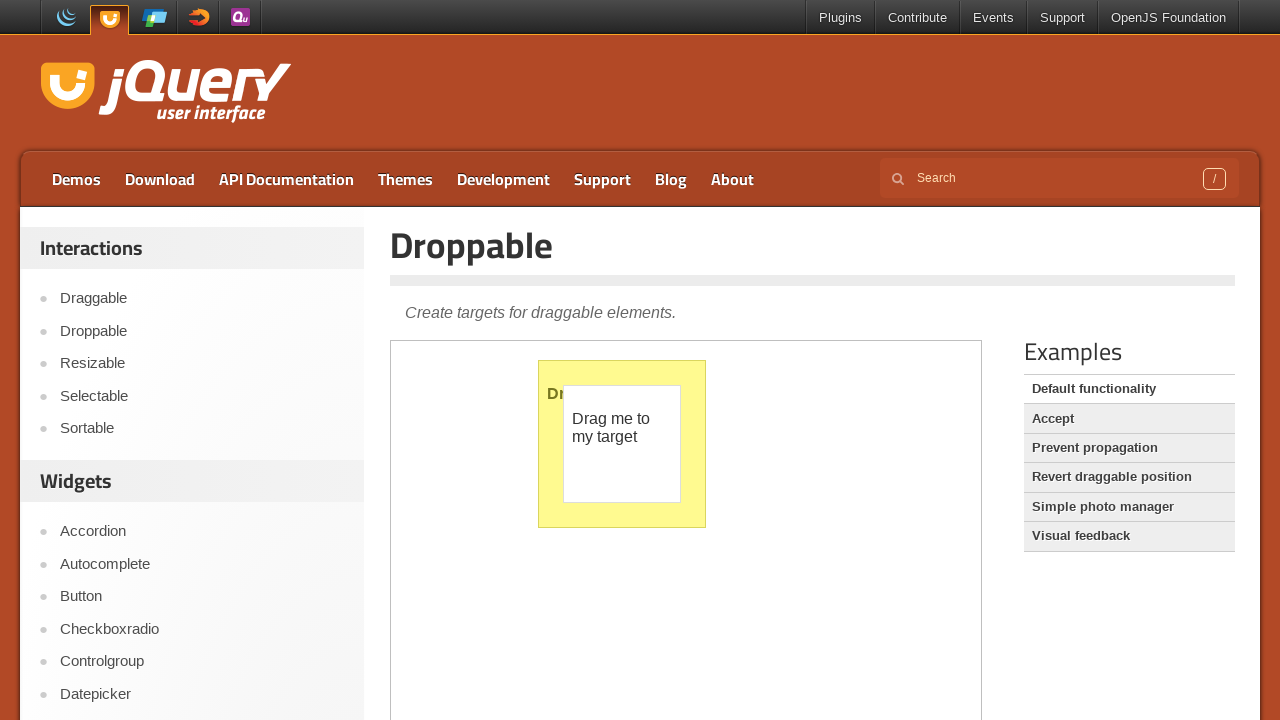

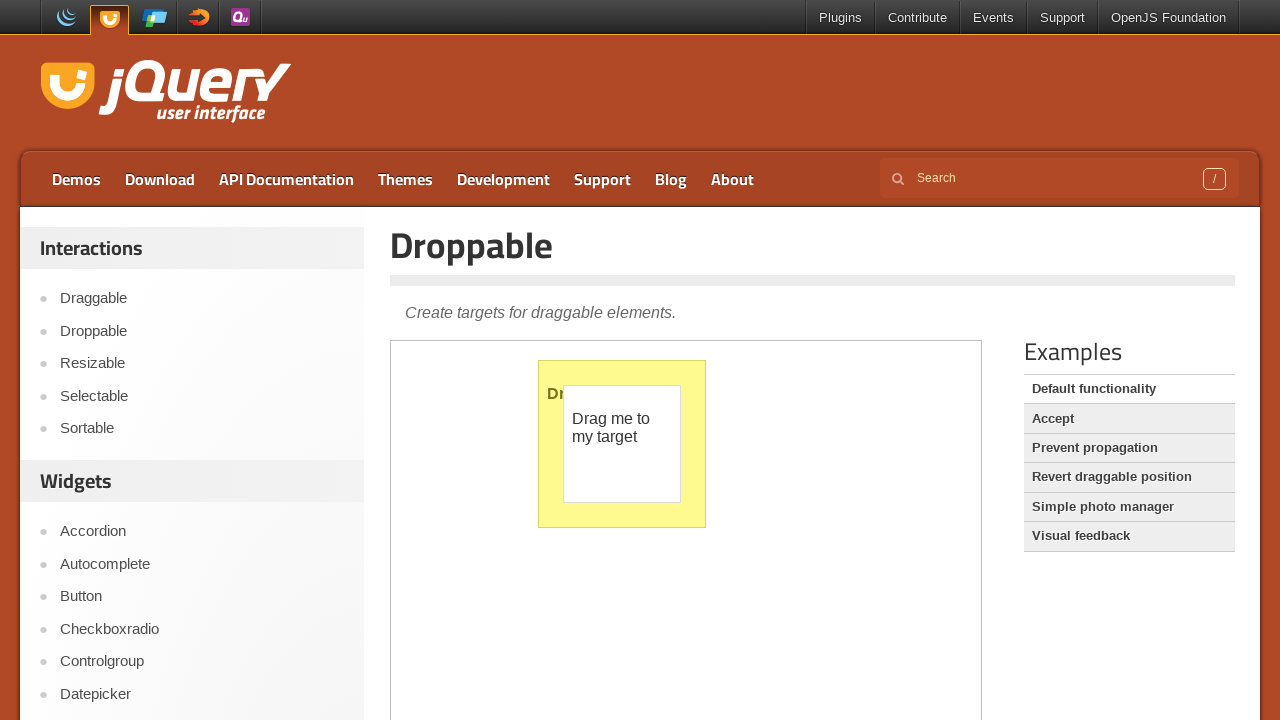